Tests various form controls including radio buttons, dropdown selection, text input, and alert handling on a practice automation page

Starting URL: https://rahulshettyacademy.com/AutomationPractice/

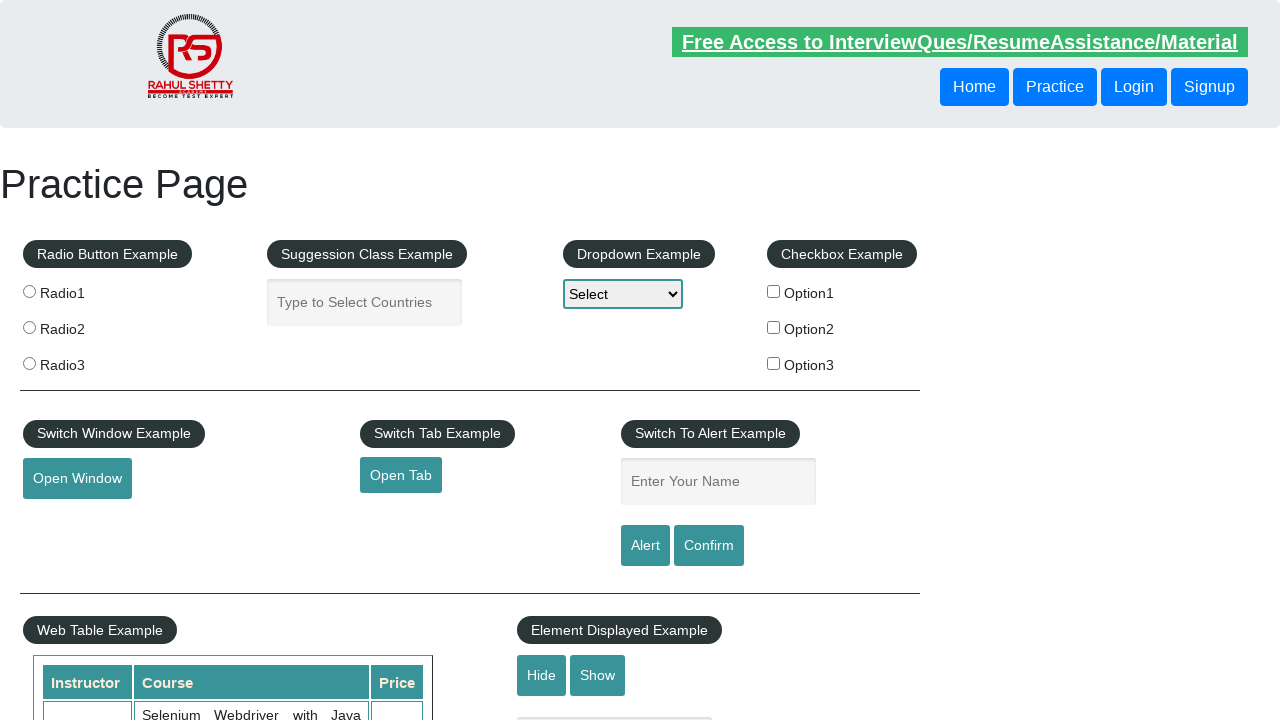

Clicked radio button option 2 at (774, 327) on xpath=//input[@value='option2']
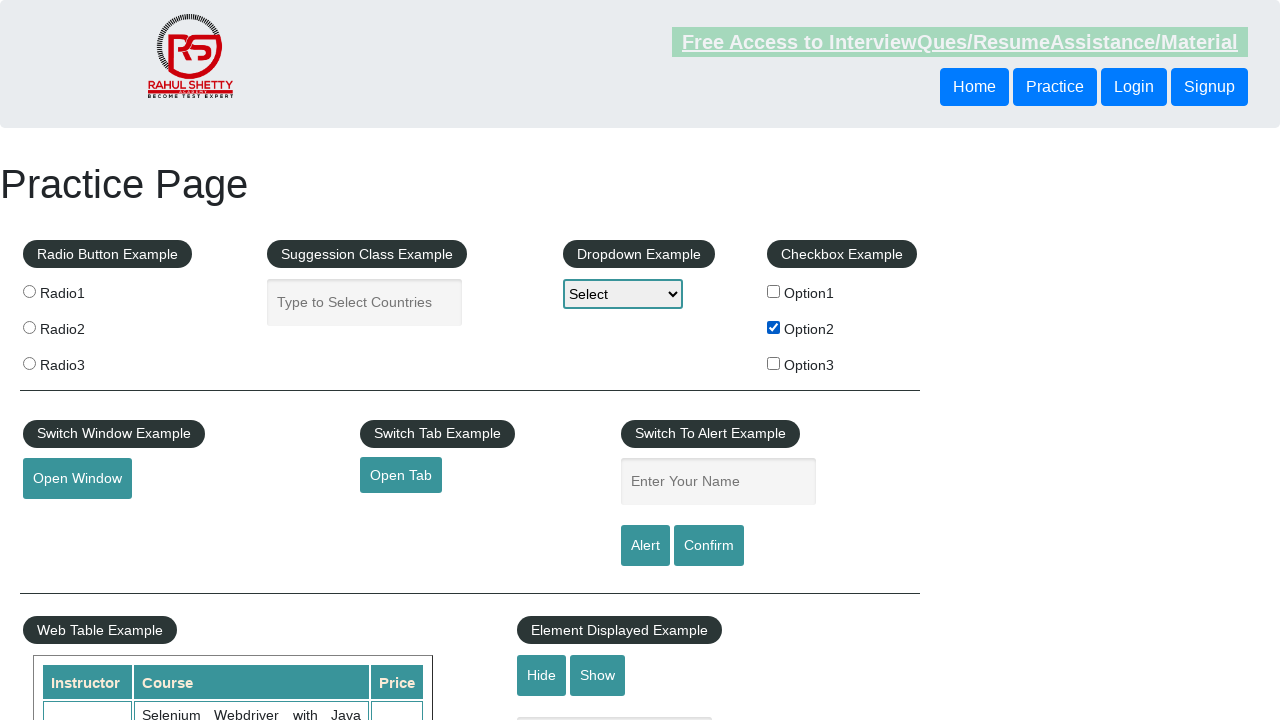

Extracted text from selected radio button label: 'Option2'
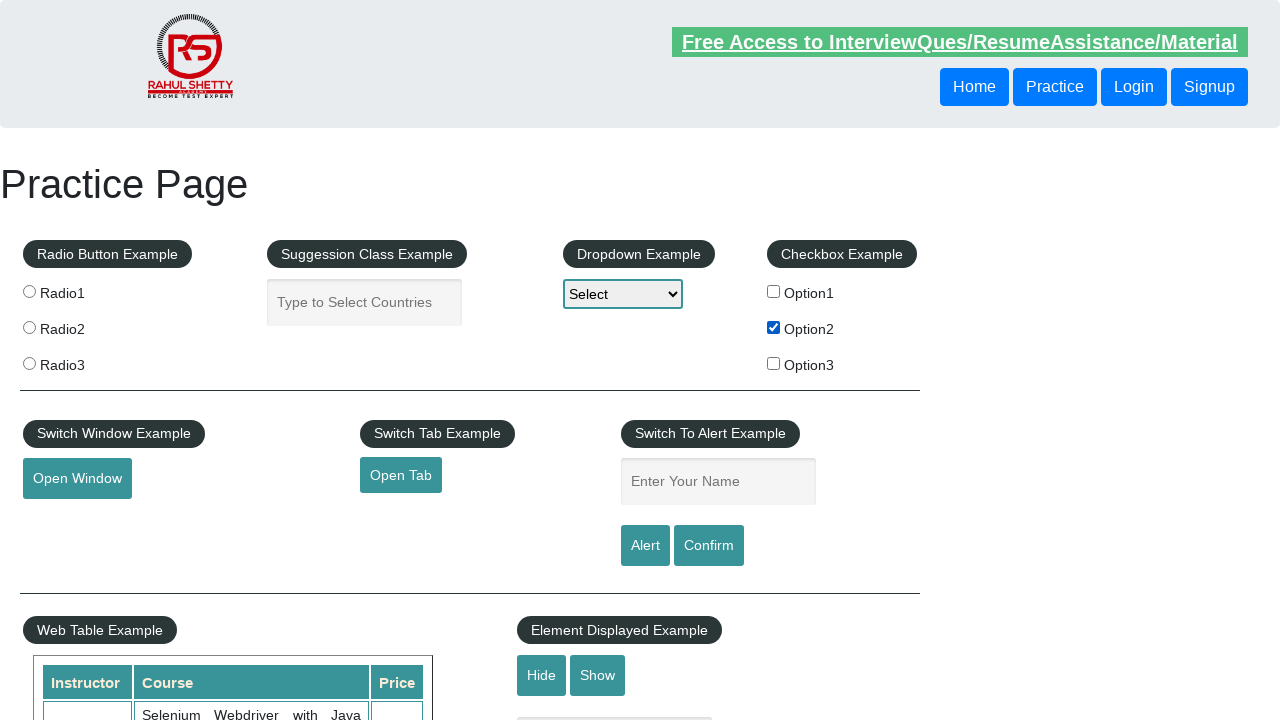

Selected dropdown option with label 'Option2' on #dropdown-class-example
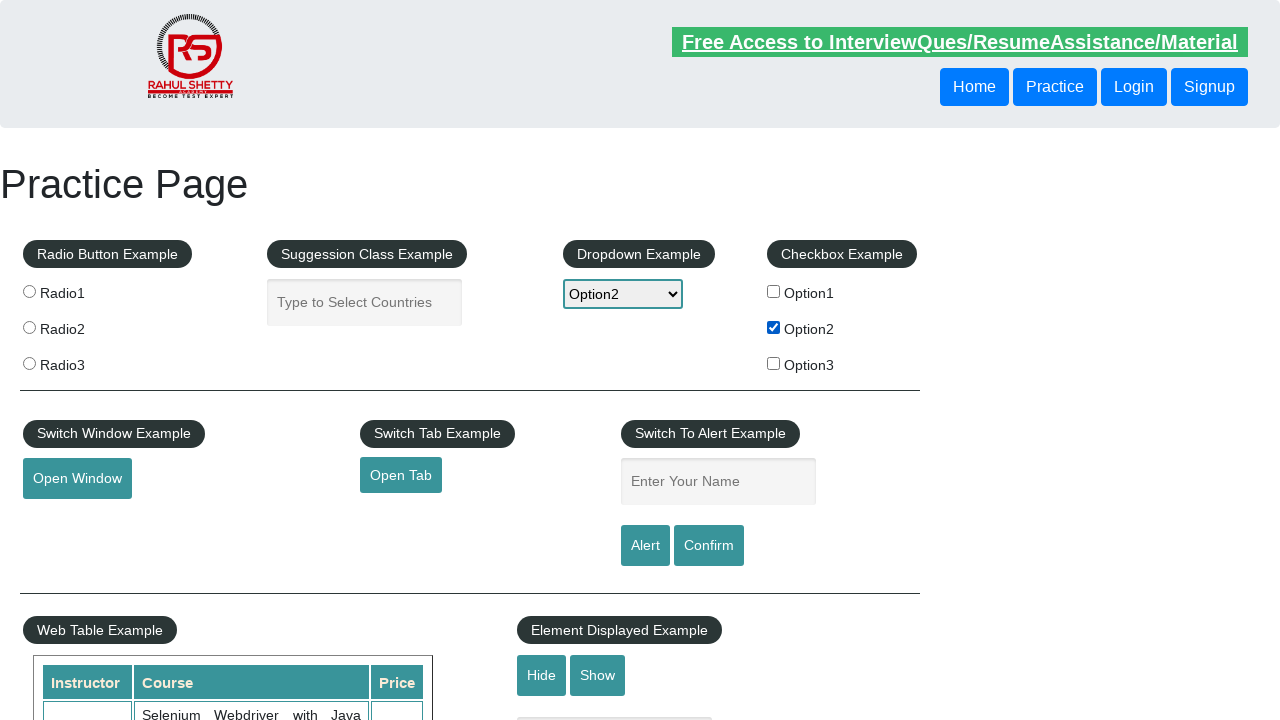

Filled name field with 'Option2' on #name
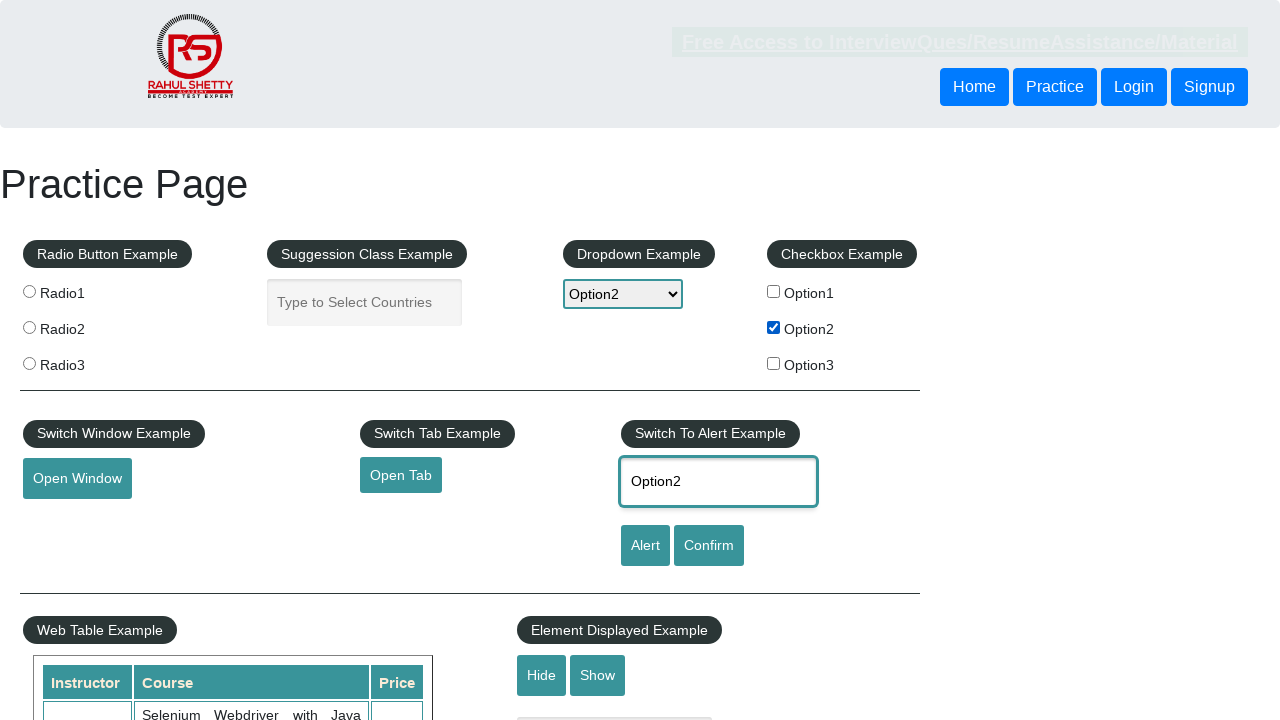

Clicked alert button and accepted the alert dialog at (645, 546) on #alertbtn
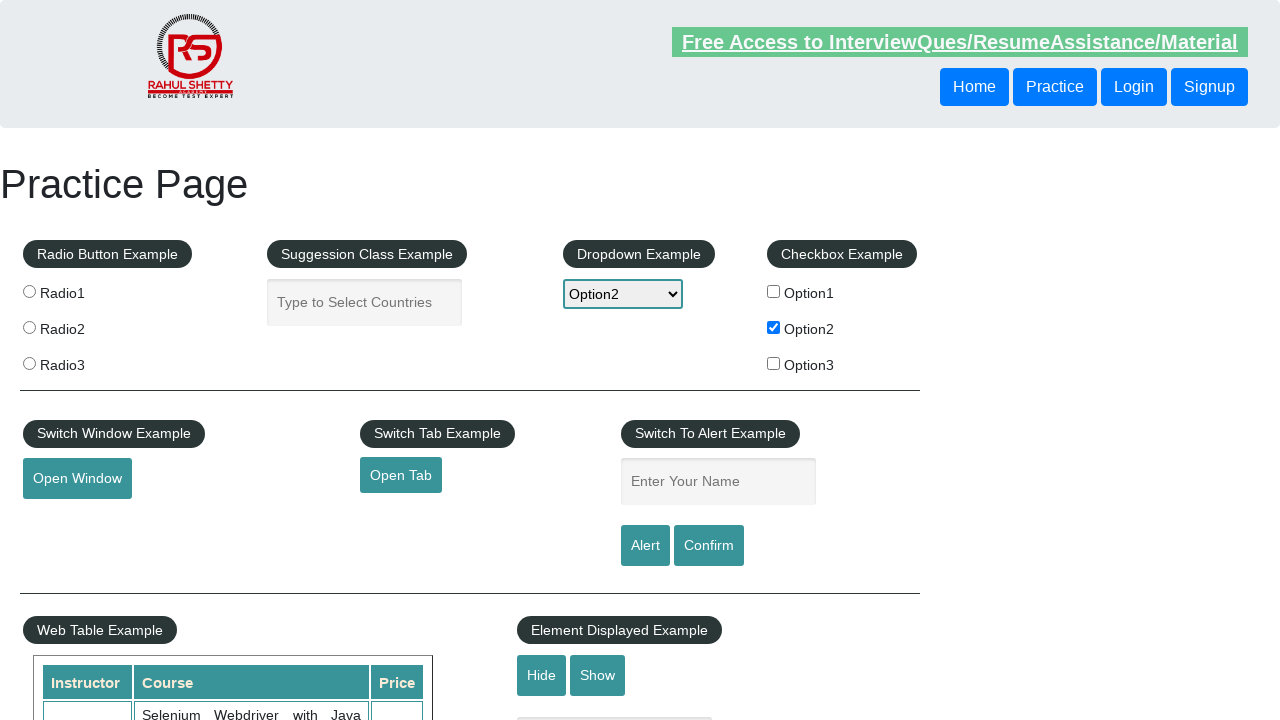

Clicked confirm button and dismissed the confirm dialog at (709, 546) on #confirmbtn
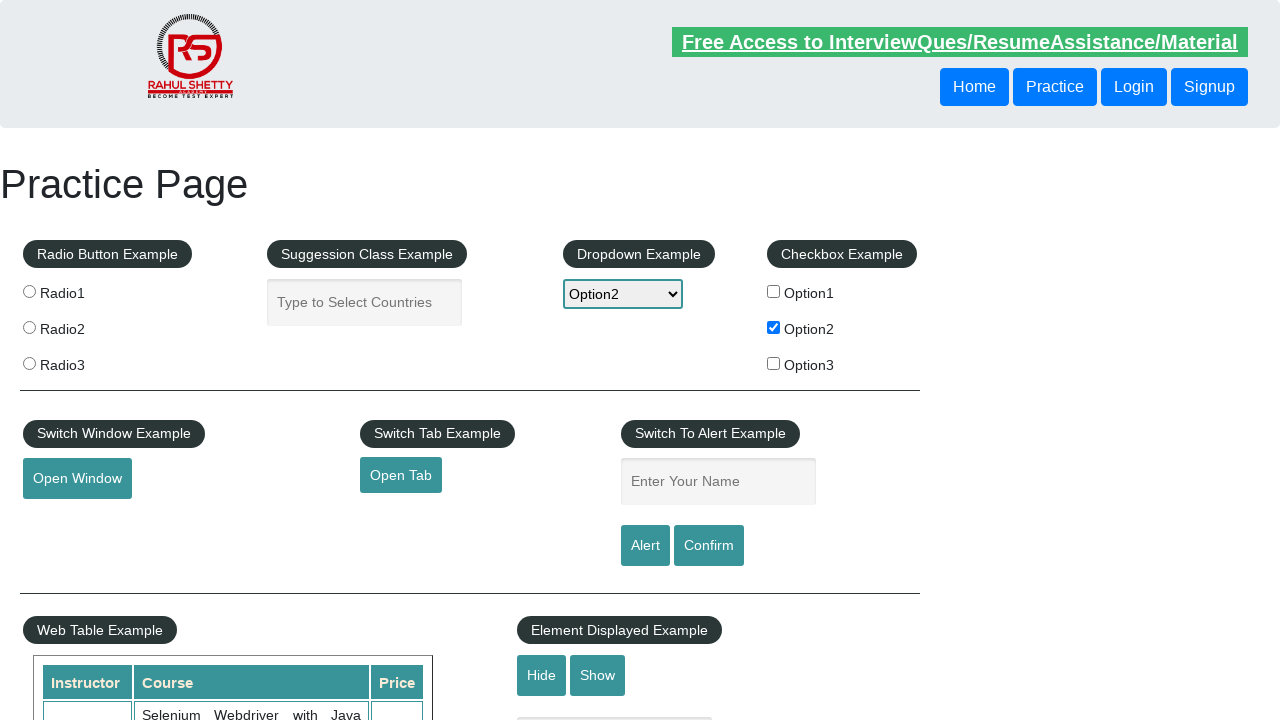

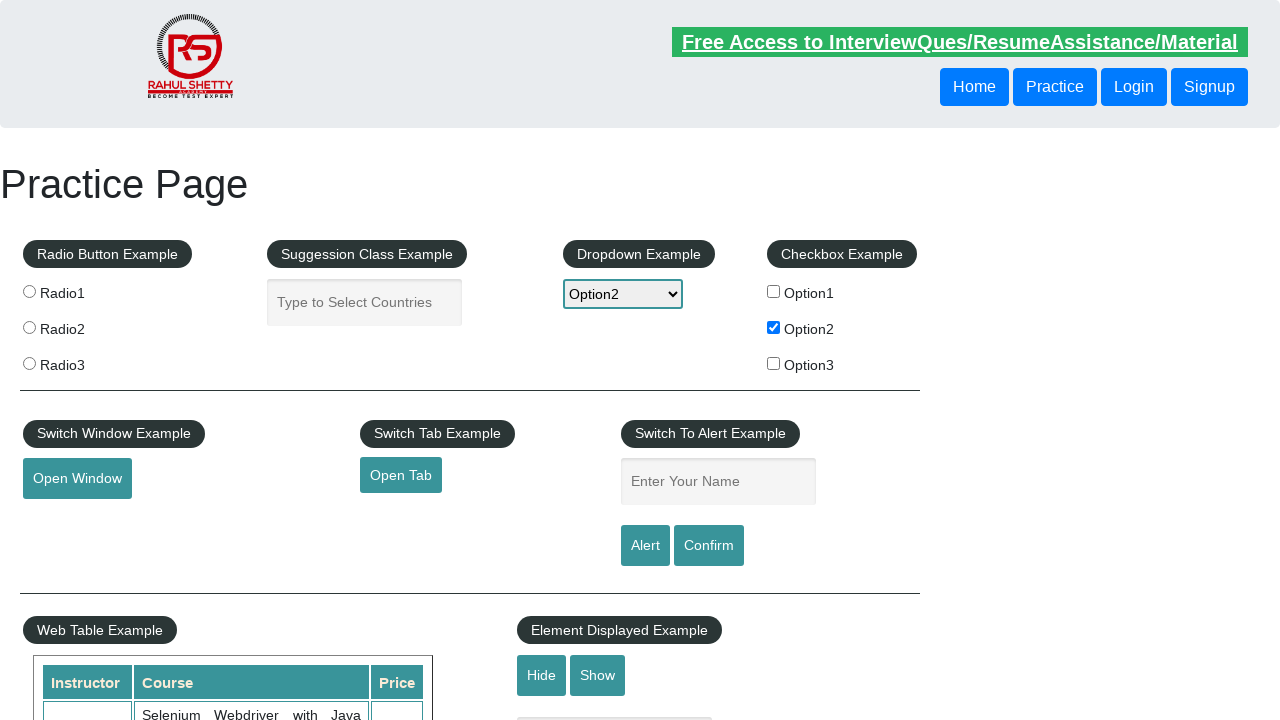